Tests radio button selection by clicking on Yes and Impressive radio buttons and verifying the result message

Starting URL: https://demoqa.com/radio-button

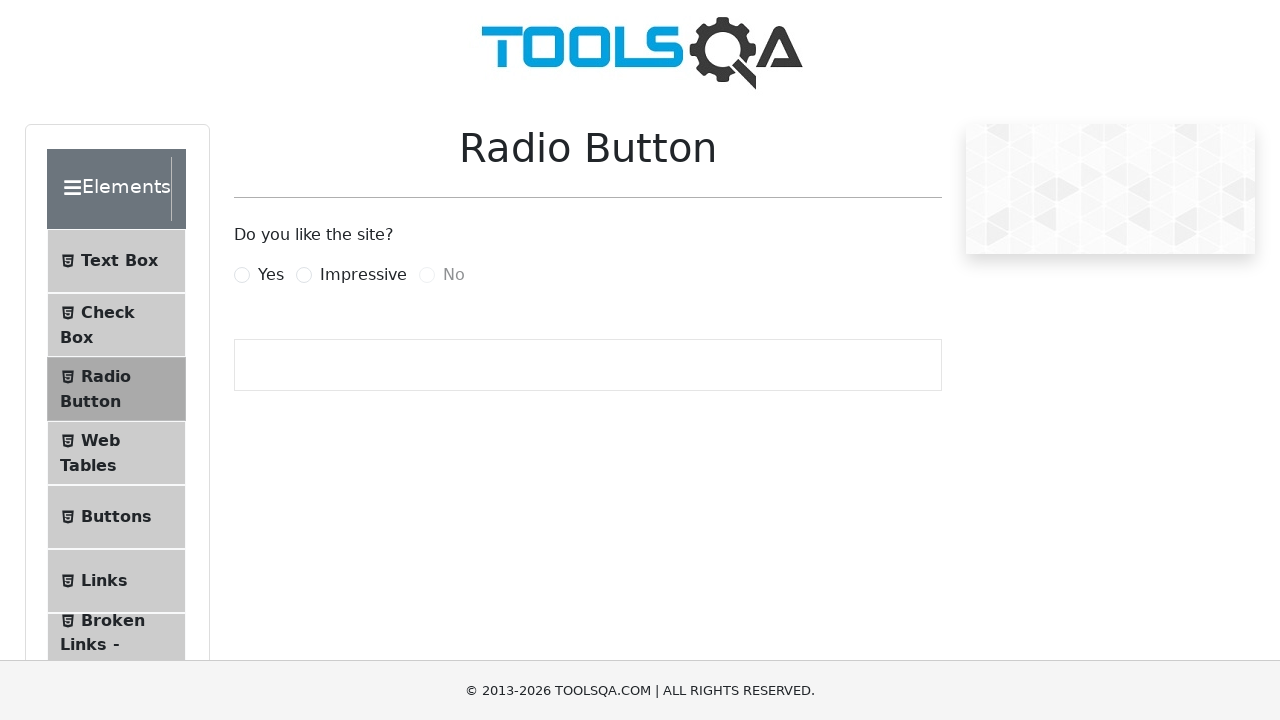

Clicked Yes radio button at (271, 275) on xpath=//*[@for='yesRadio']
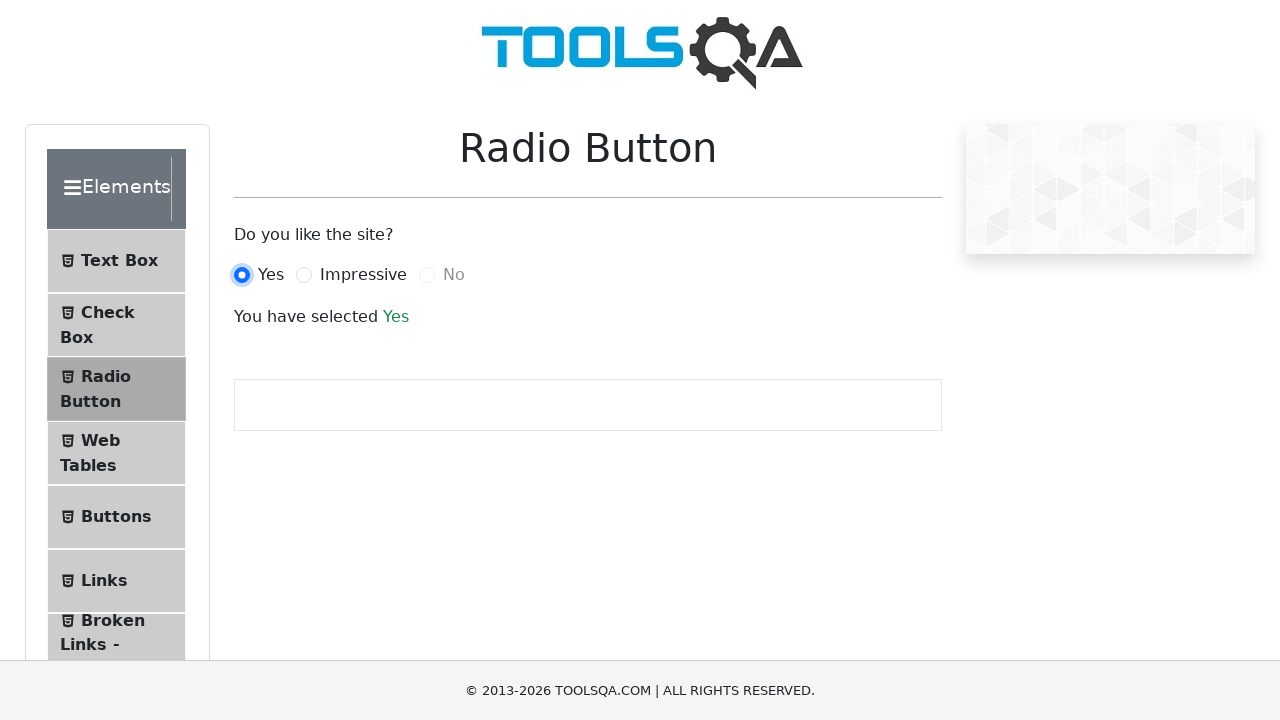

Located result message element
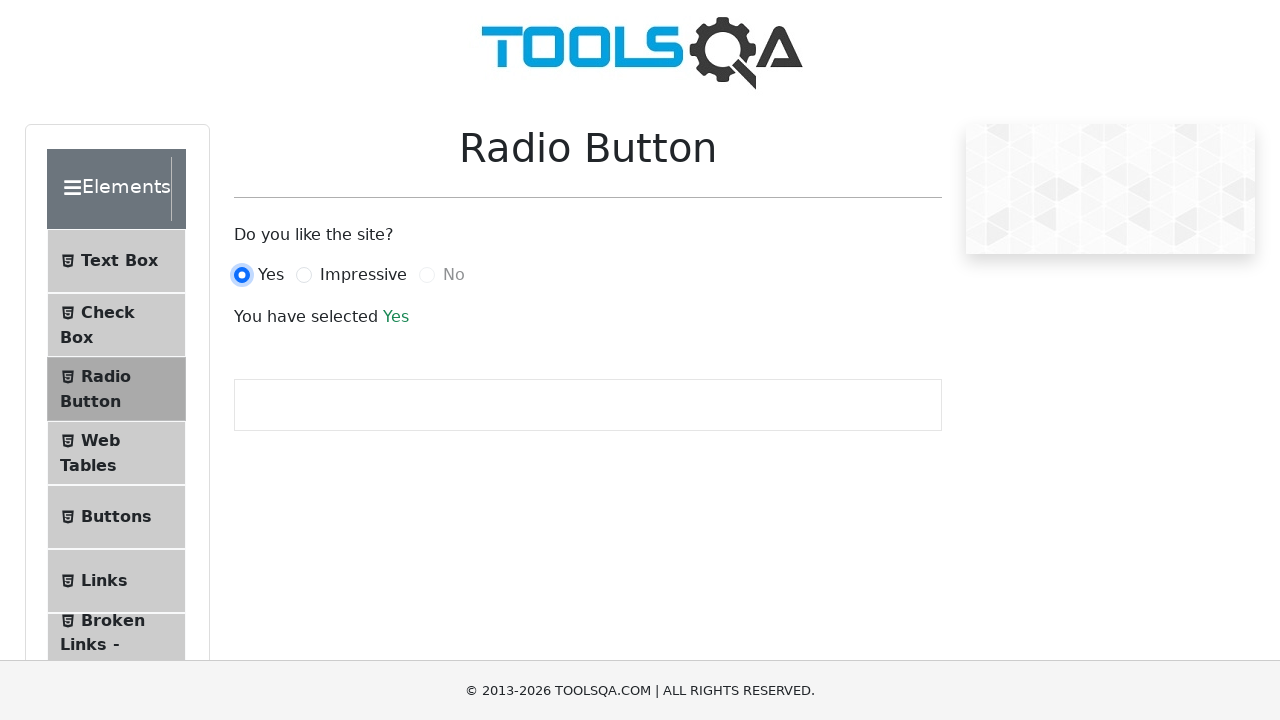

Verified result text contains 'Yes'
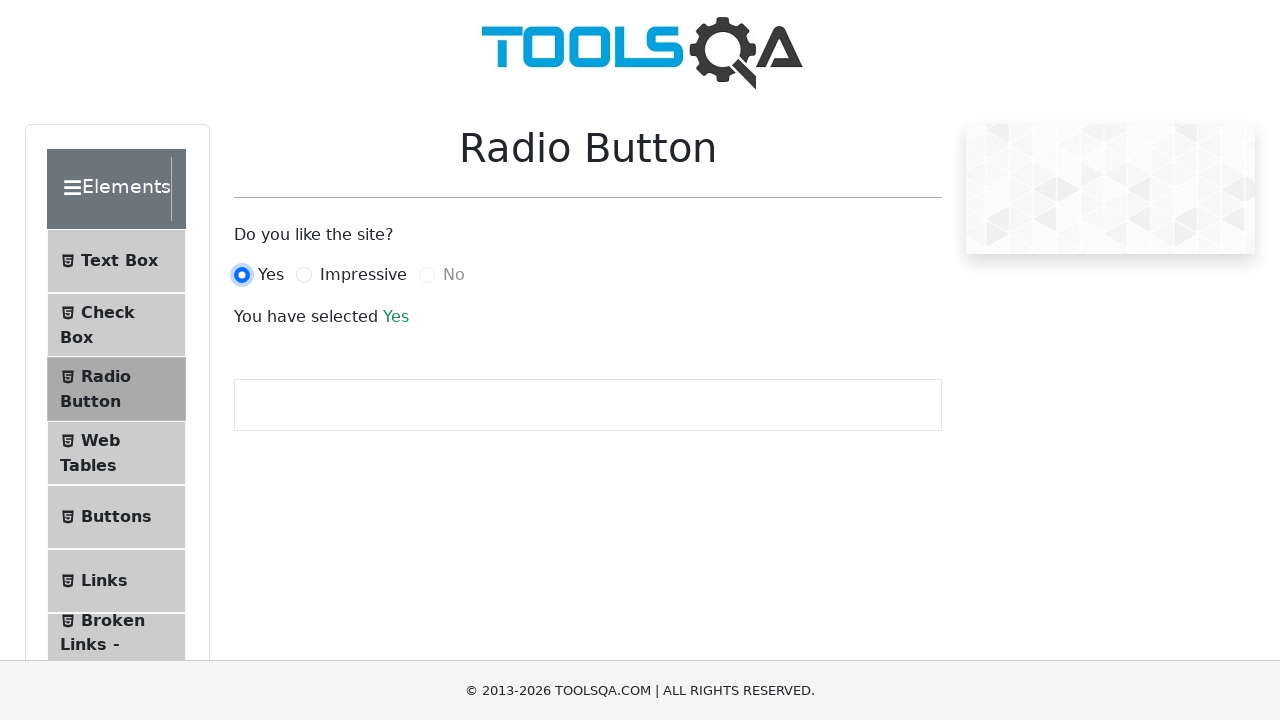

Clicked Impressive radio button at (363, 275) on xpath=//*[@for='impressiveRadio']
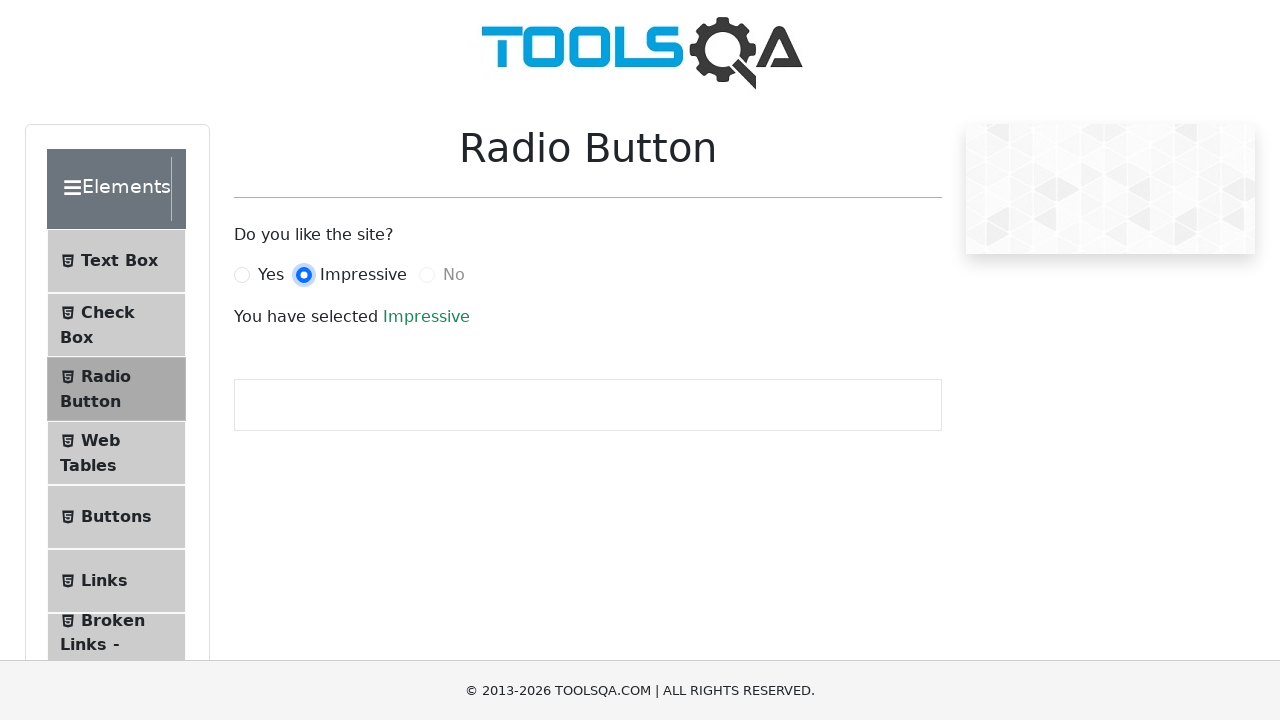

Located result message element
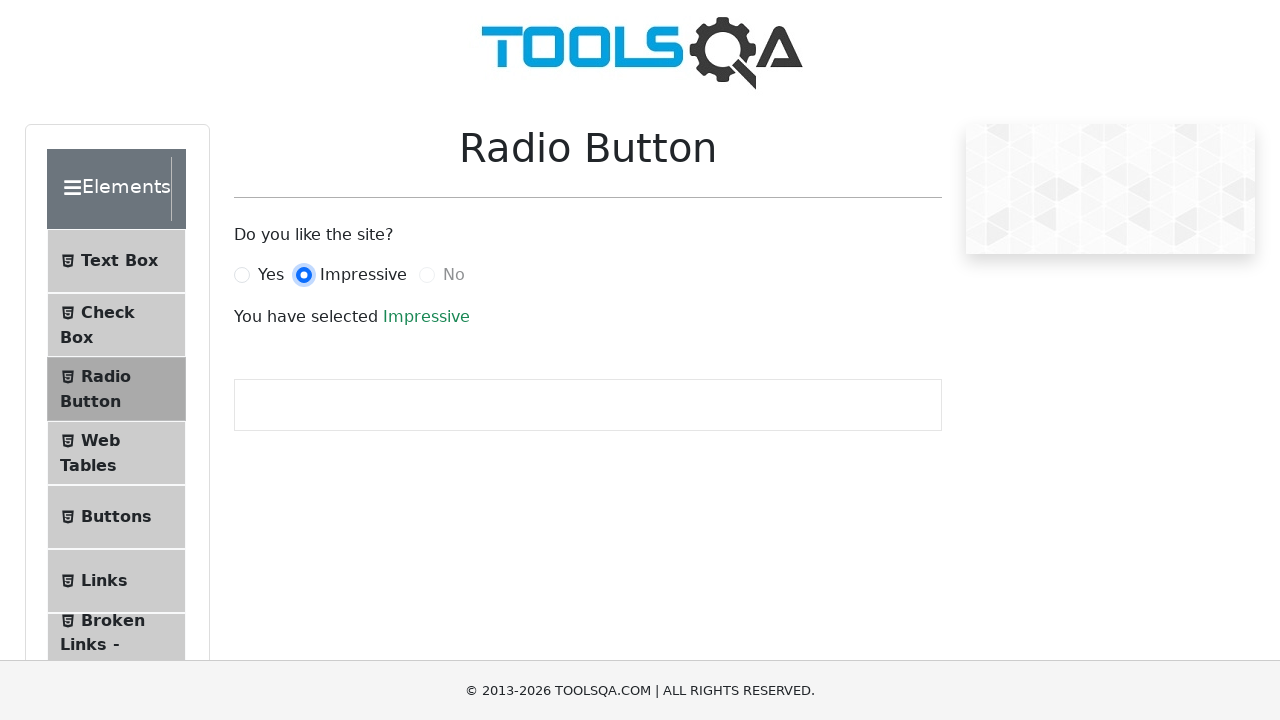

Verified result text contains 'Impressive'
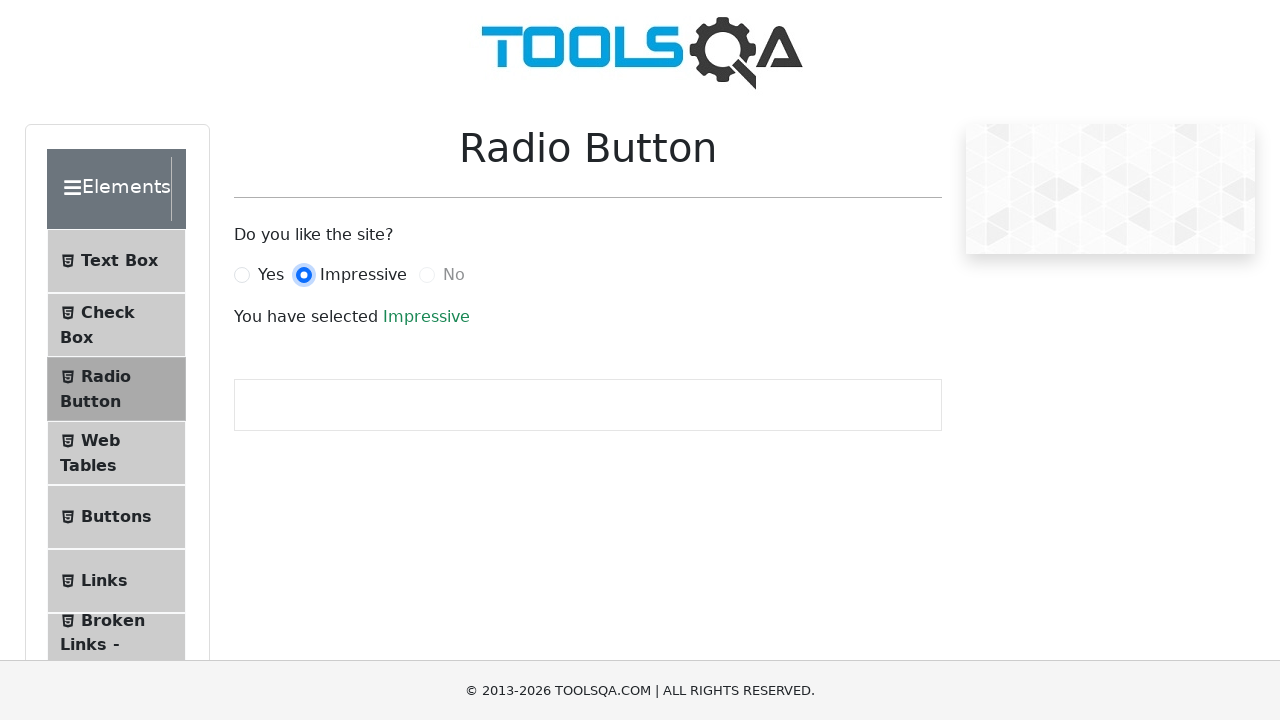

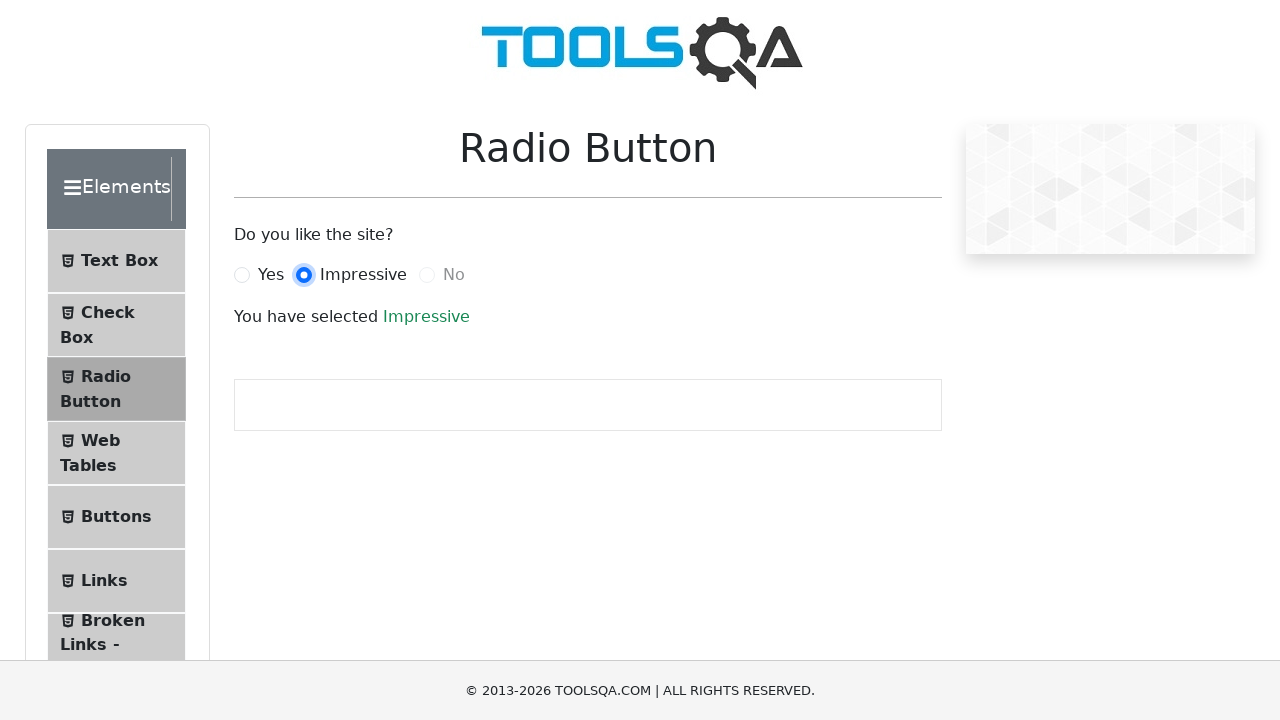